Tests deleting a task while on the Active filter and verifies remaining task count.

Starting URL: https://todomvc4tasj.herokuapp.com/

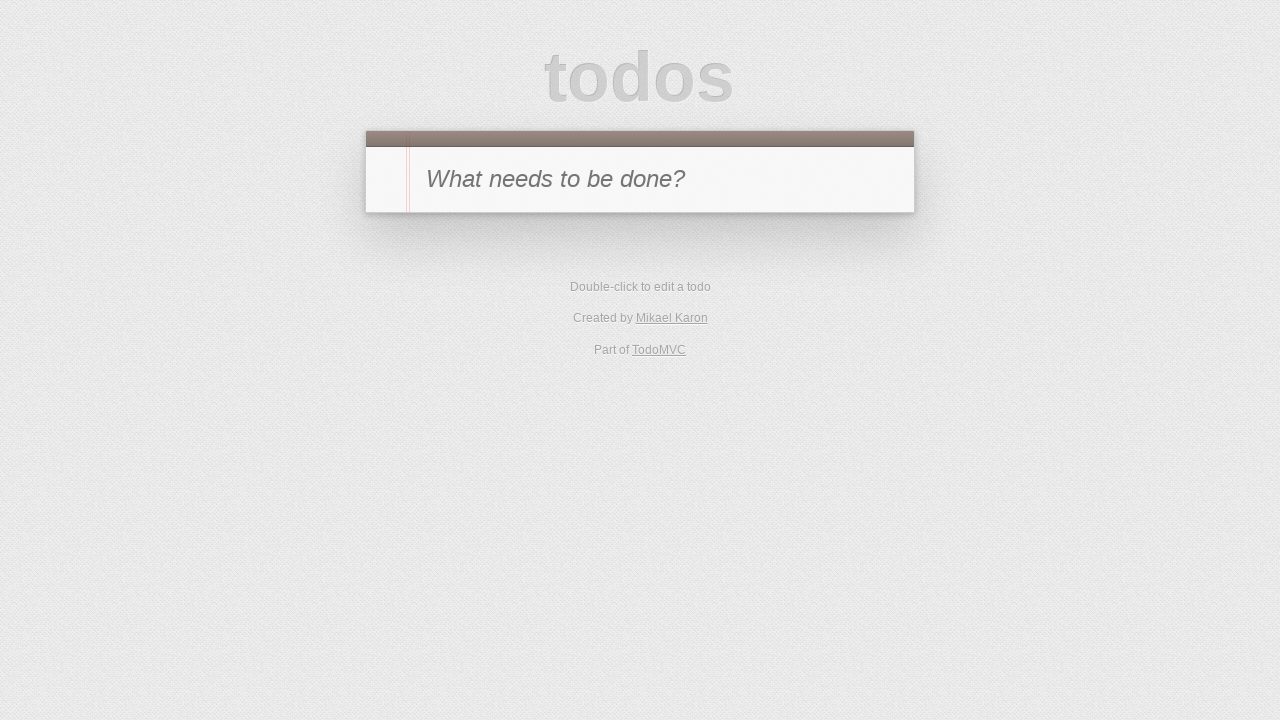

Filled new-todo input with '1' on #new-todo
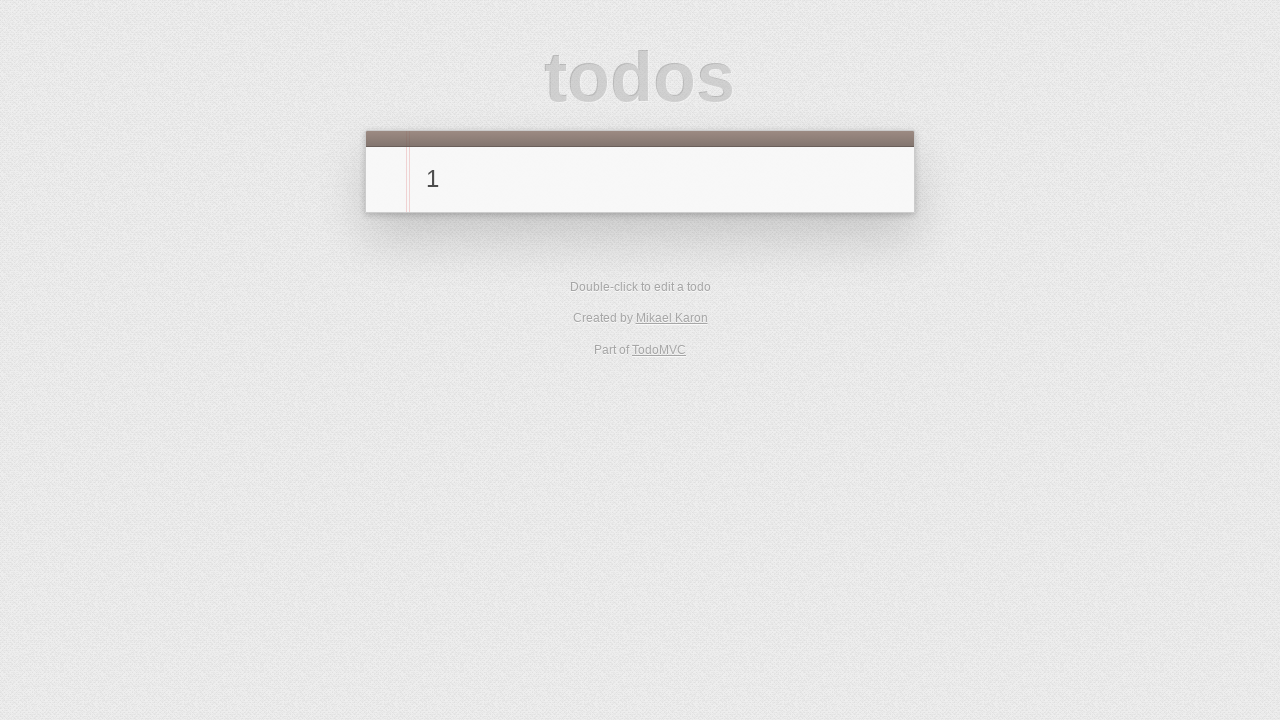

Pressed Enter to add task '1' on #new-todo
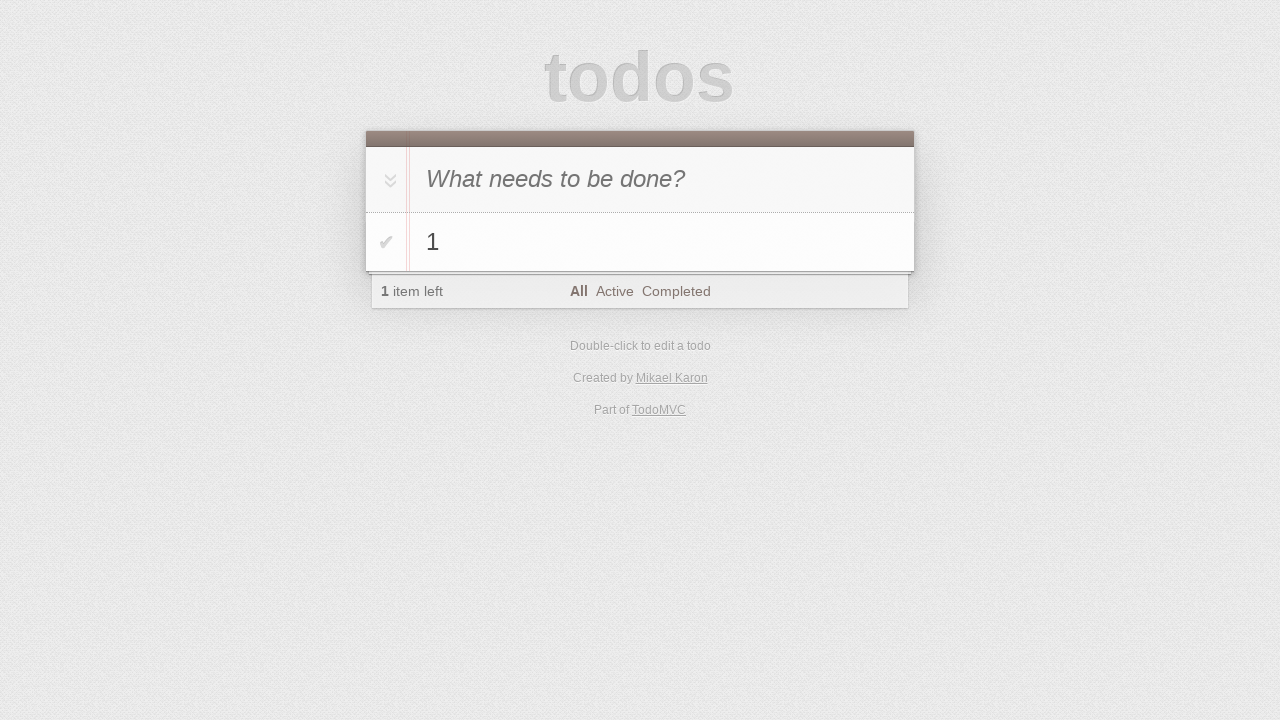

Clicked Active filter at (614, 291) on text=Active
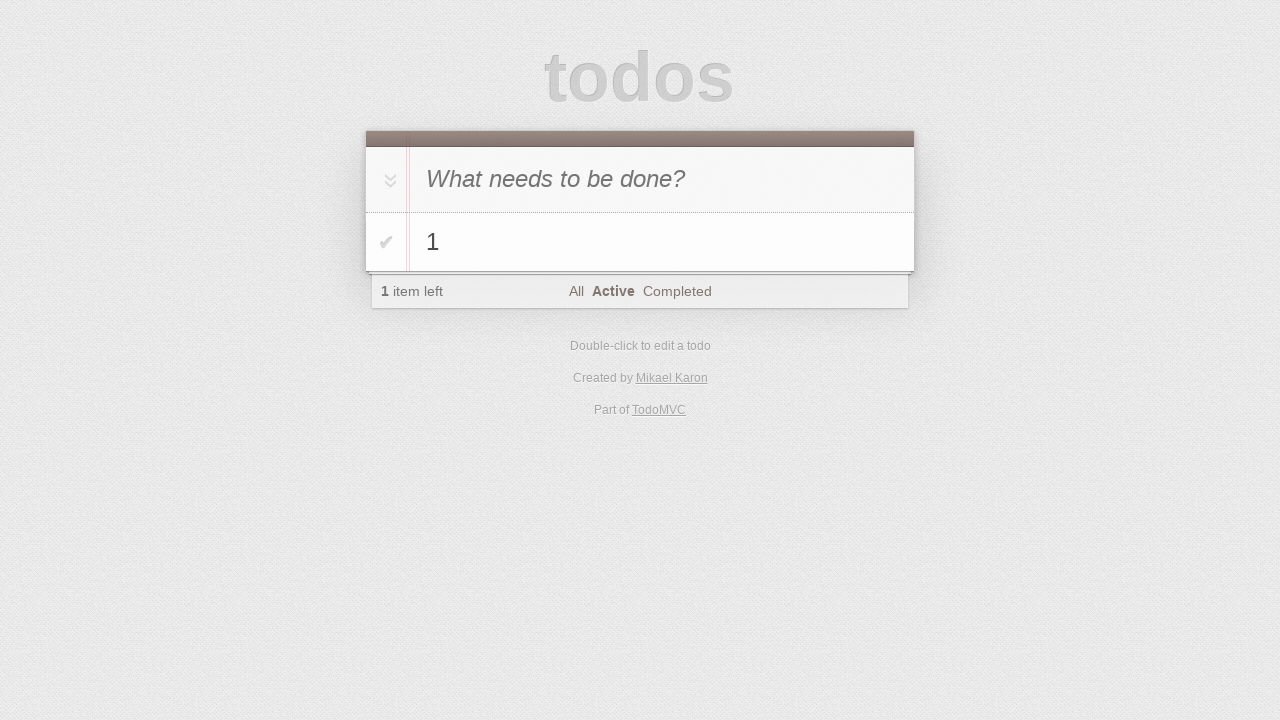

Filled new-todo input with '2' on #new-todo
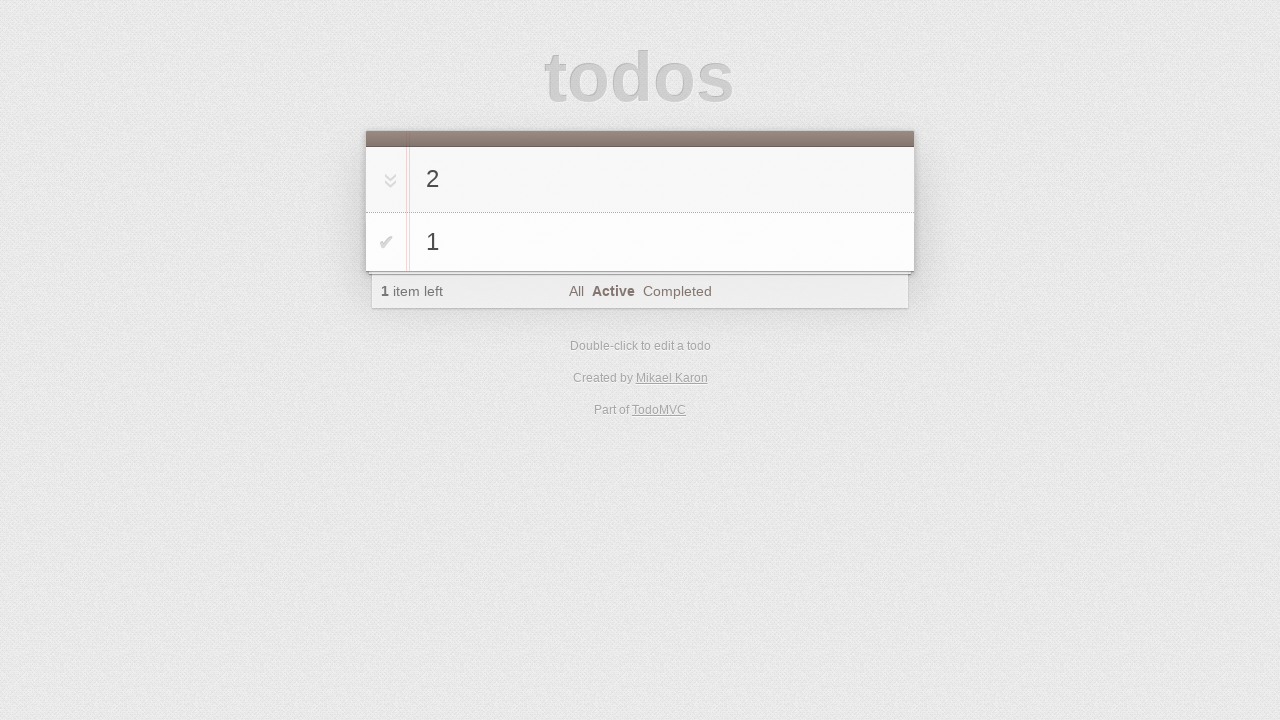

Pressed Enter to add task '2' on #new-todo
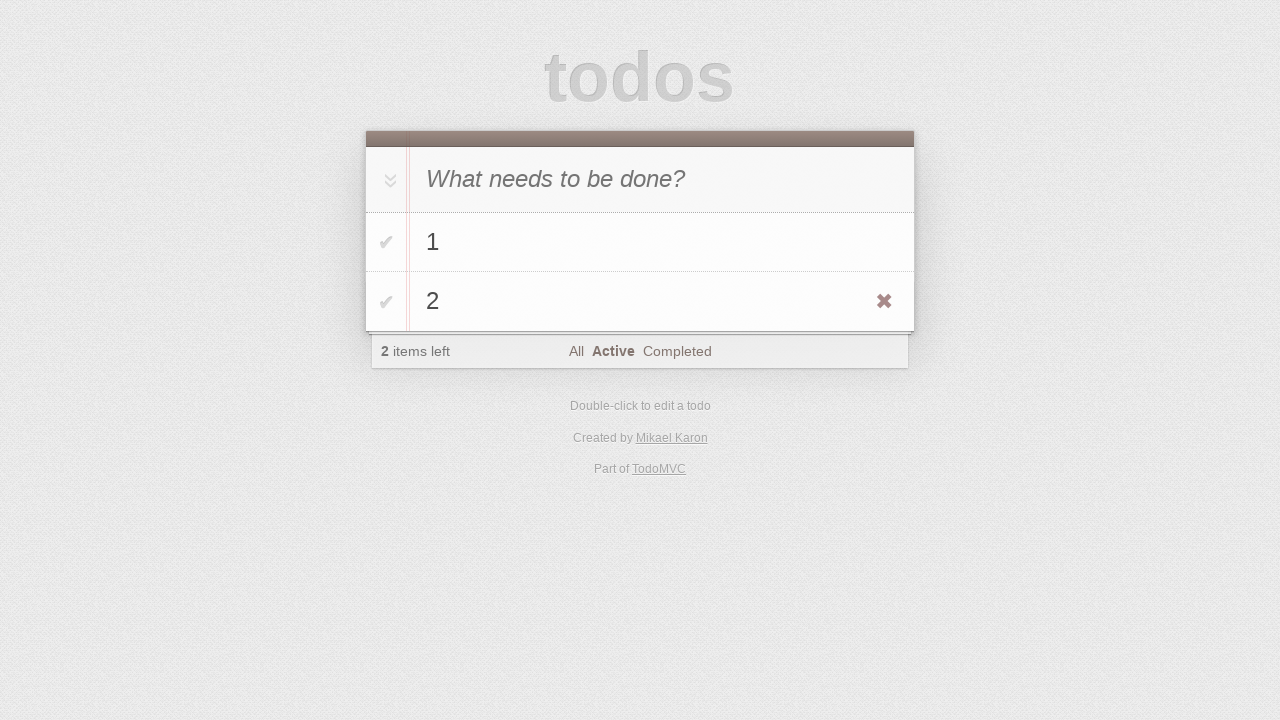

Hovered over task '1' to show delete button at (640, 242) on #todo-list>li:has-text('1')
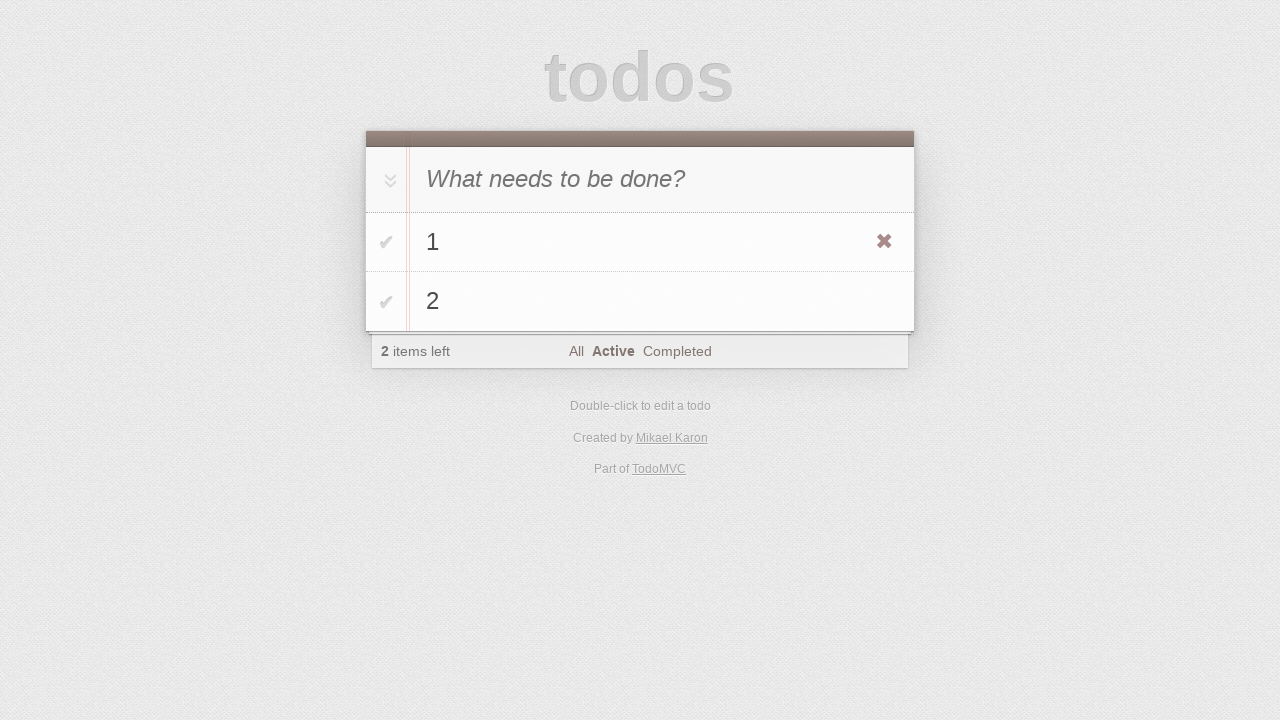

Clicked delete button for task '1' at (884, 242) on #todo-list>li:has-text('1') .destroy
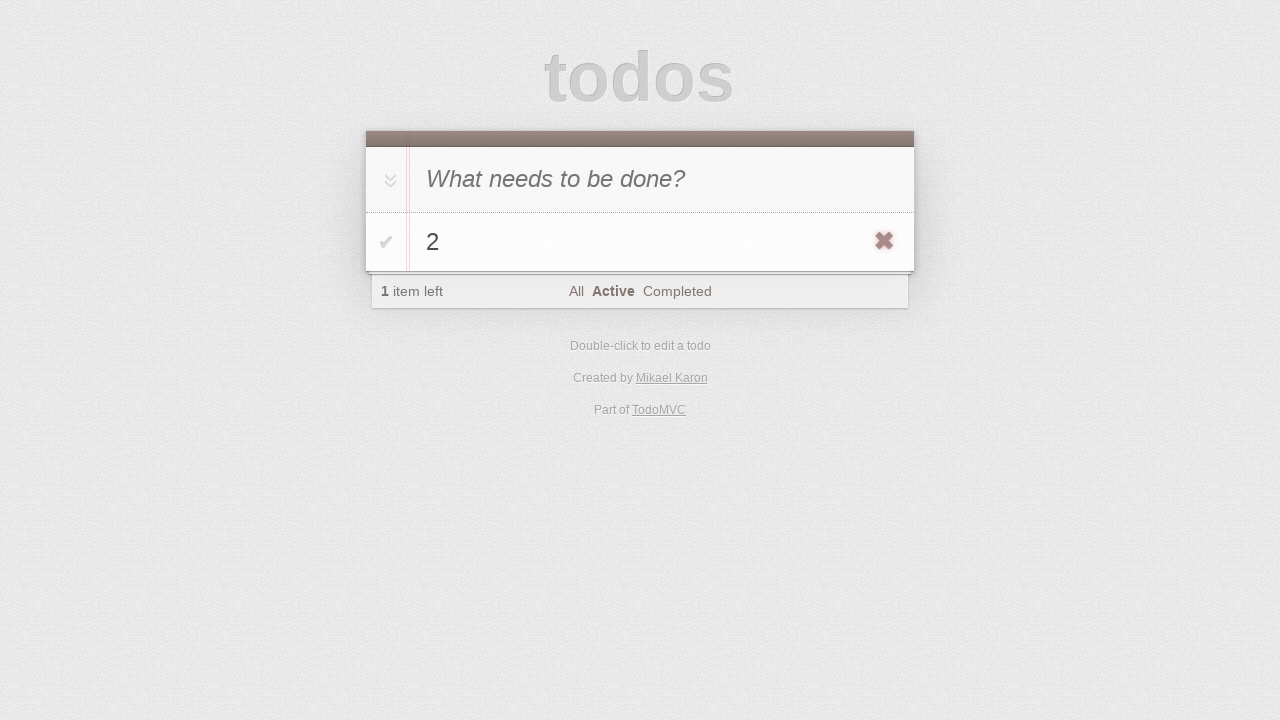

Verified remaining task count shows 1
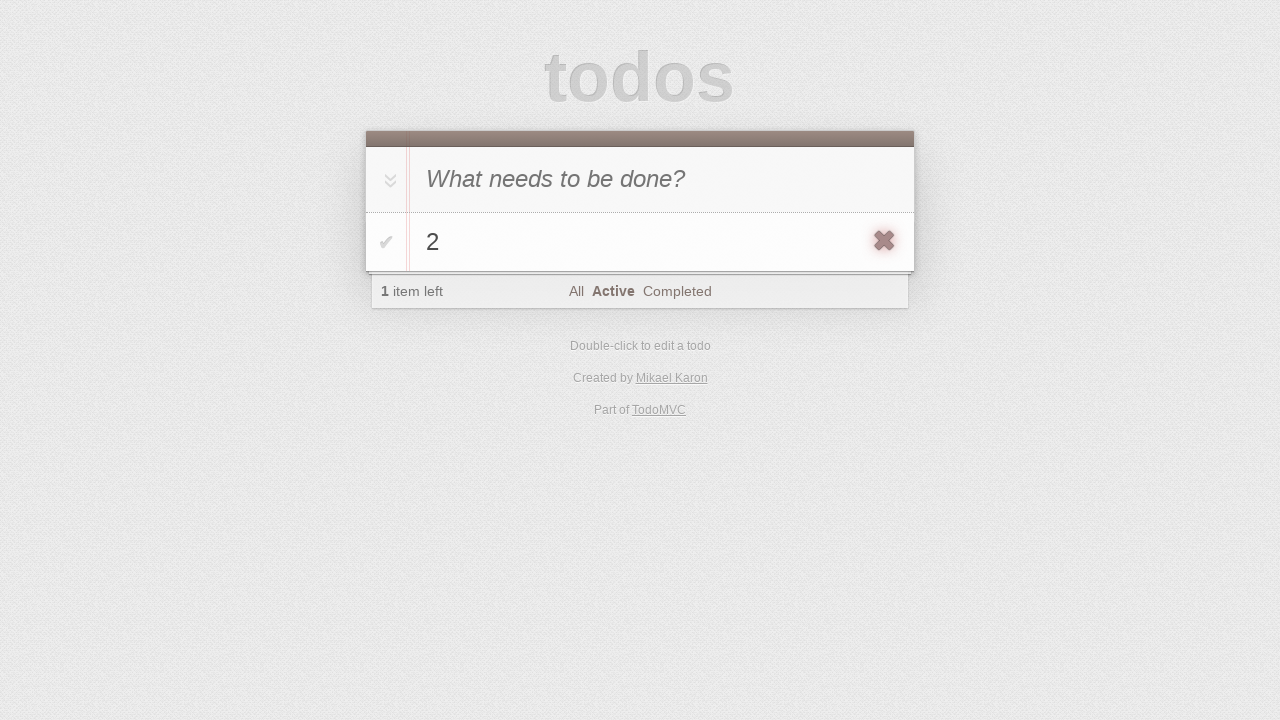

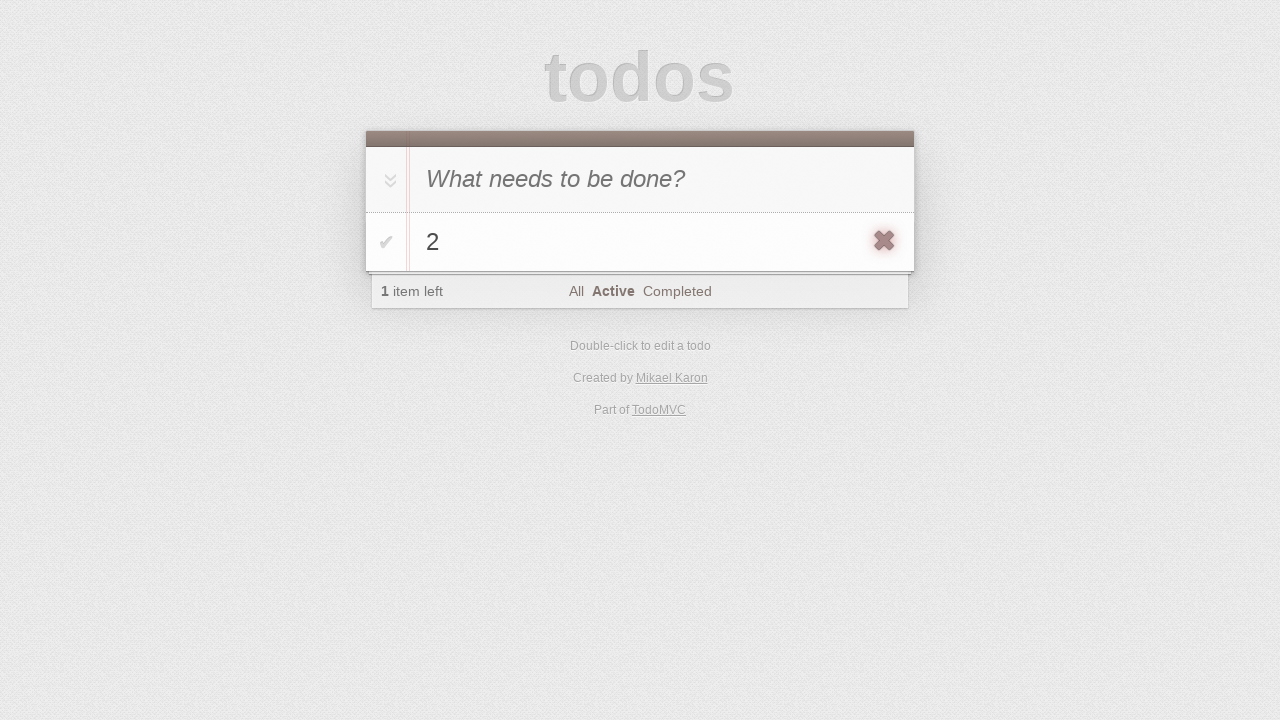